Tests user registration form by filling in all required fields including personal information and account details, then submitting the form

Starting URL: https://parabank.parasoft.com/parabank/register.htm

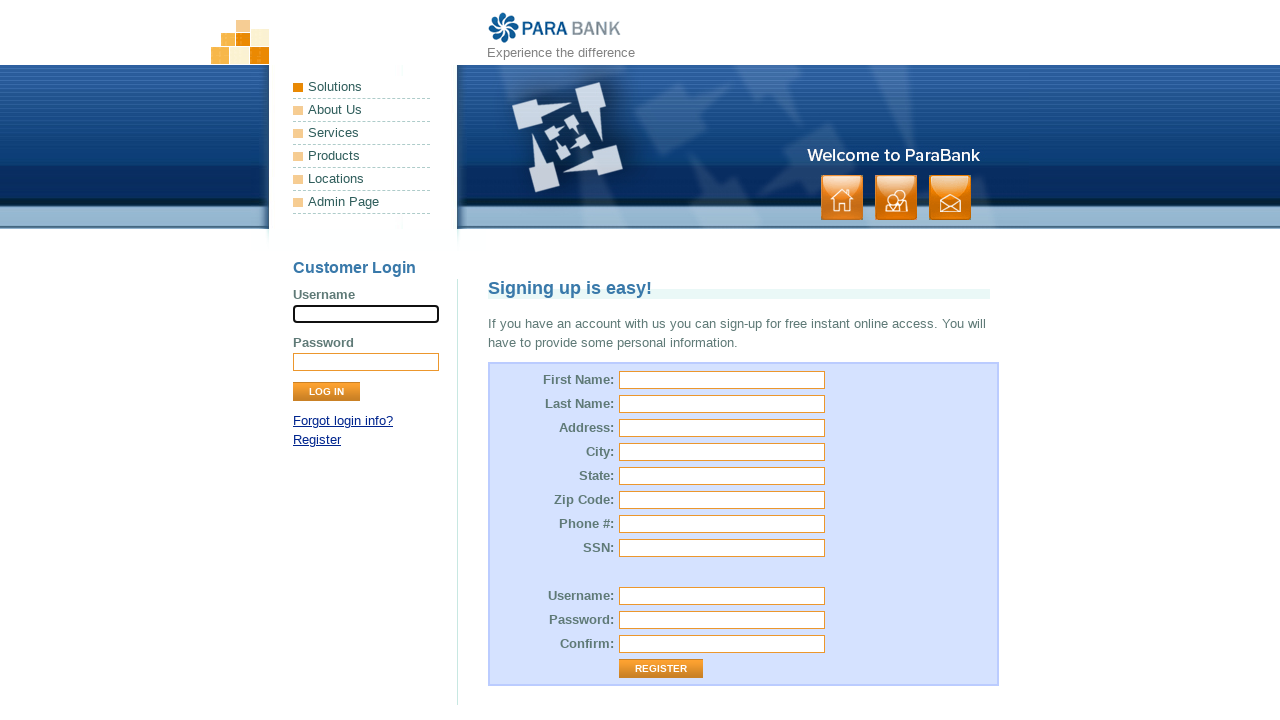

Filled first name field with 'John' on input[name='customer.firstName']
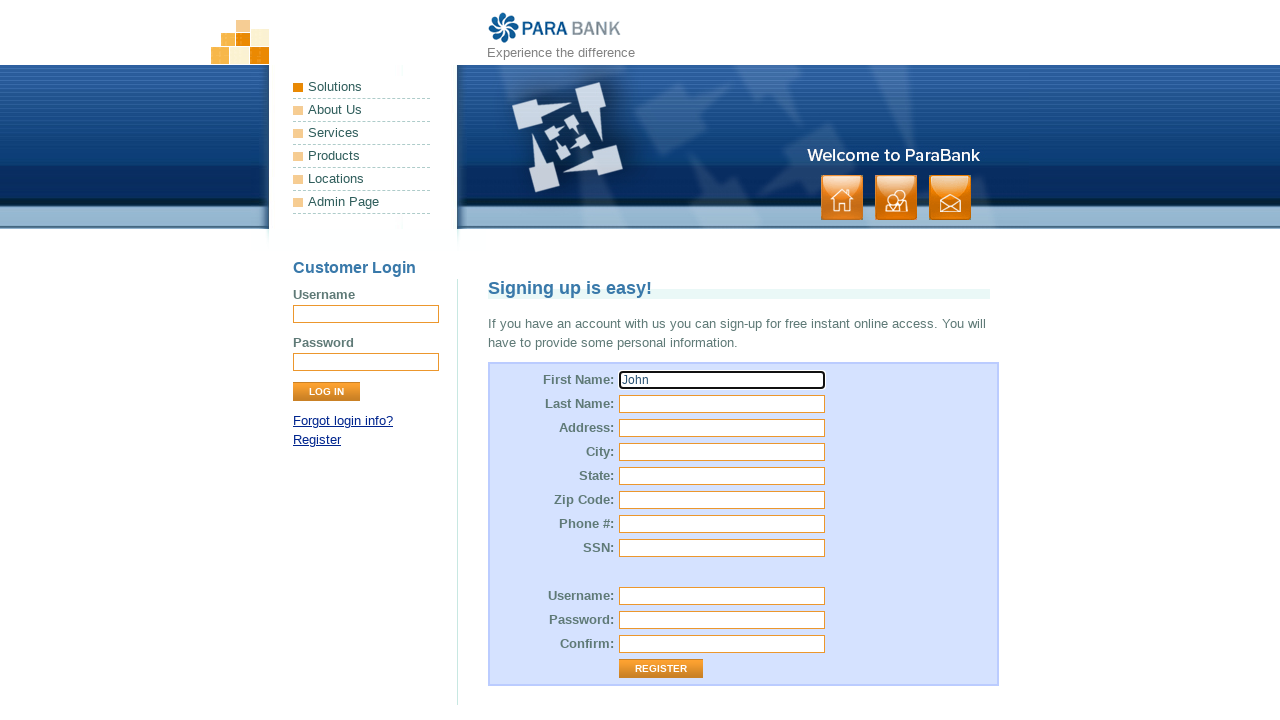

Filled last name field with 'Smith' on input[name='customer.lastName']
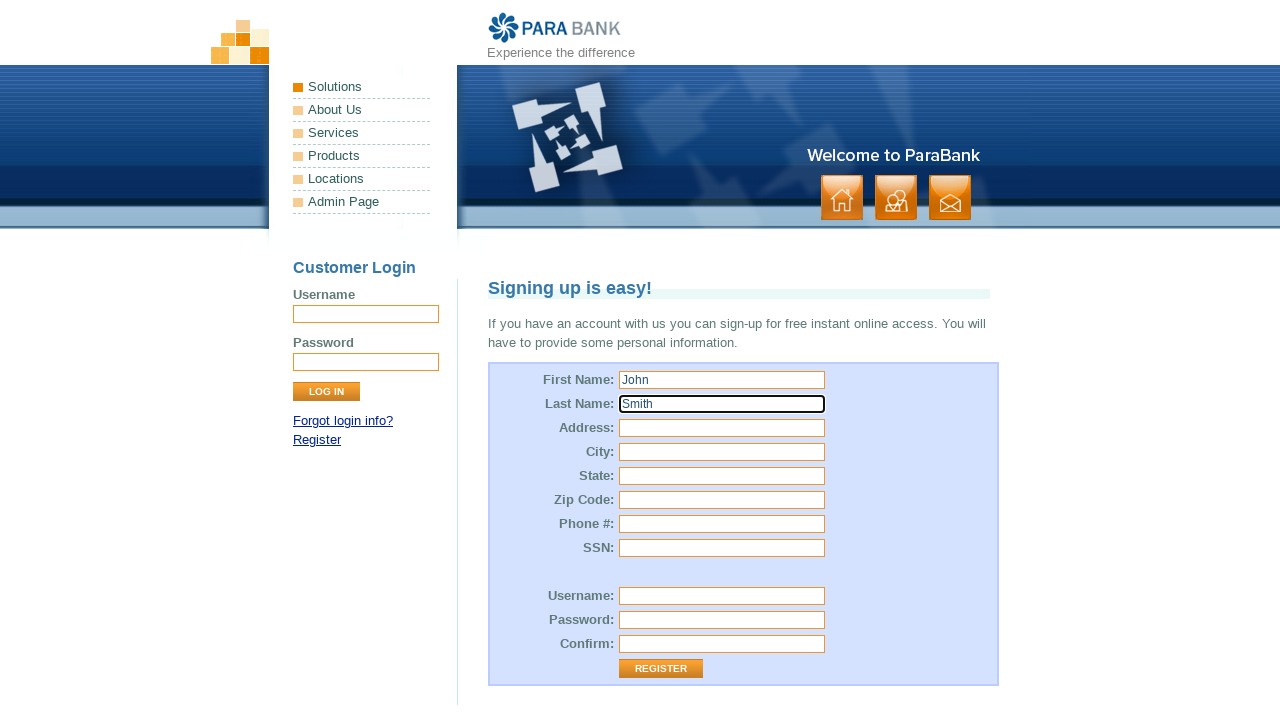

Filled street address field with '123 Main Street' on input[name='customer.address.street']
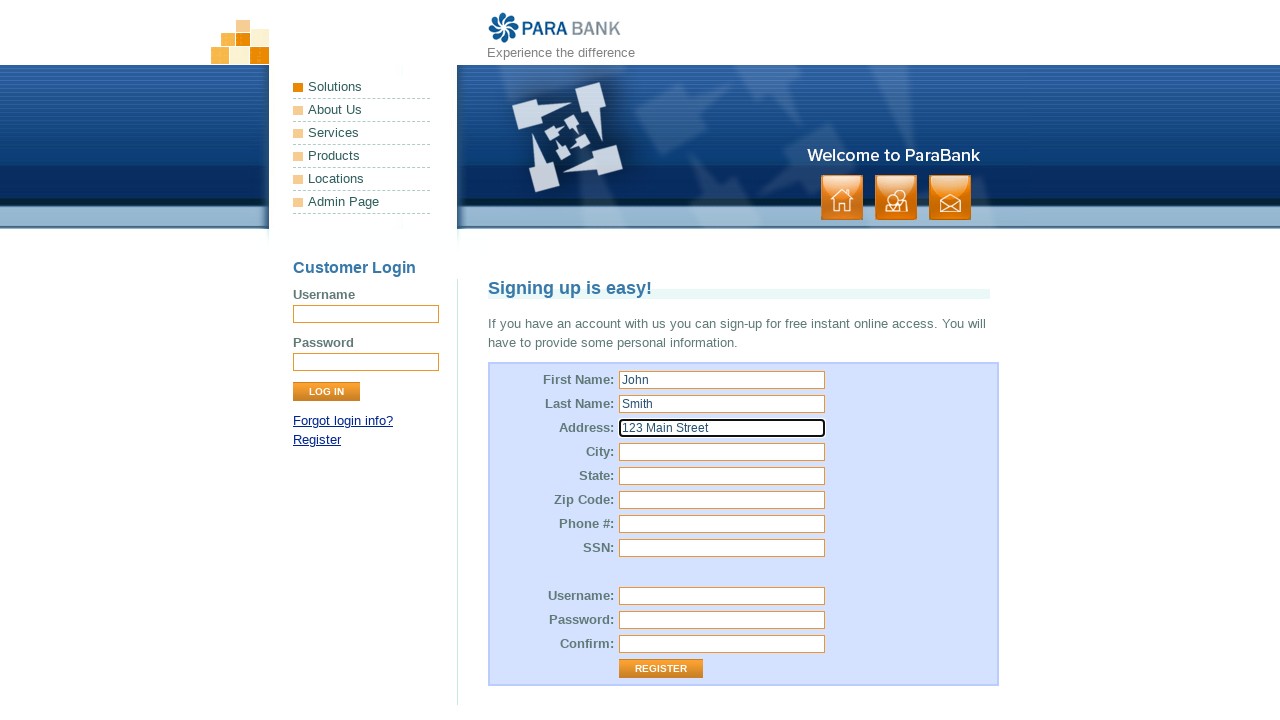

Filled city field with 'New York' on input[name='customer.address.city']
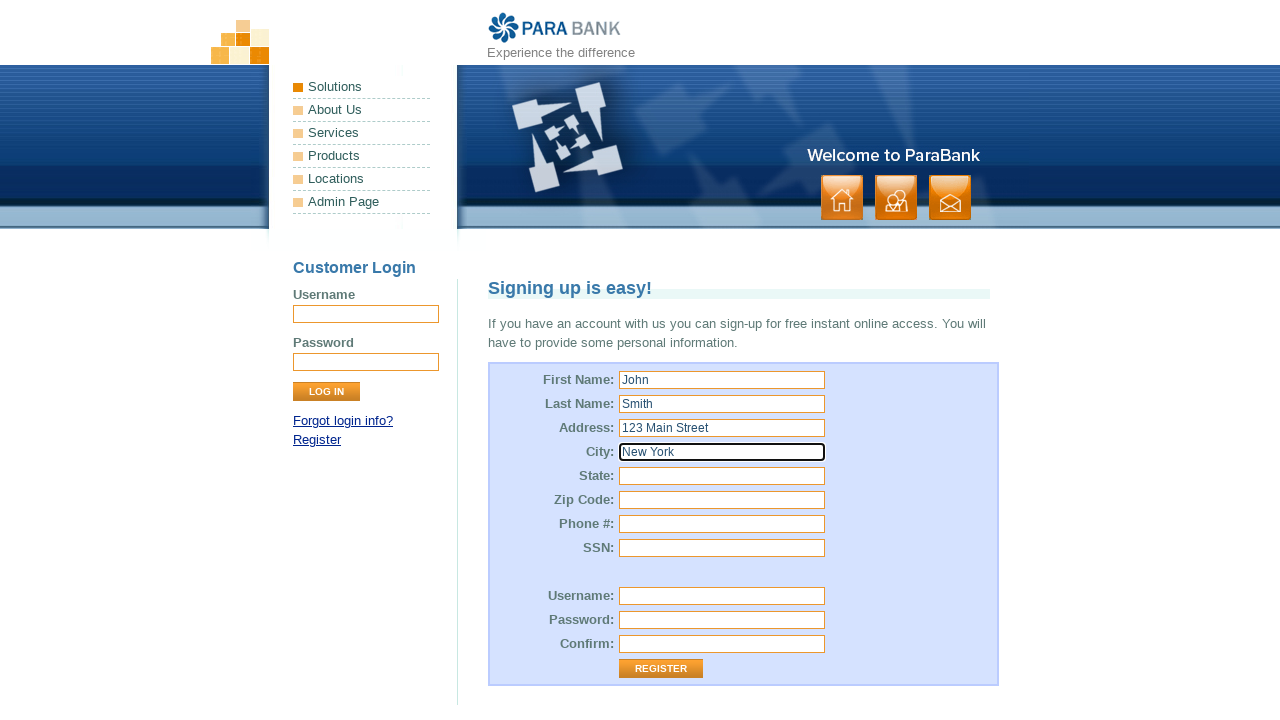

Filled state field with 'NY' on input[name='customer.address.state']
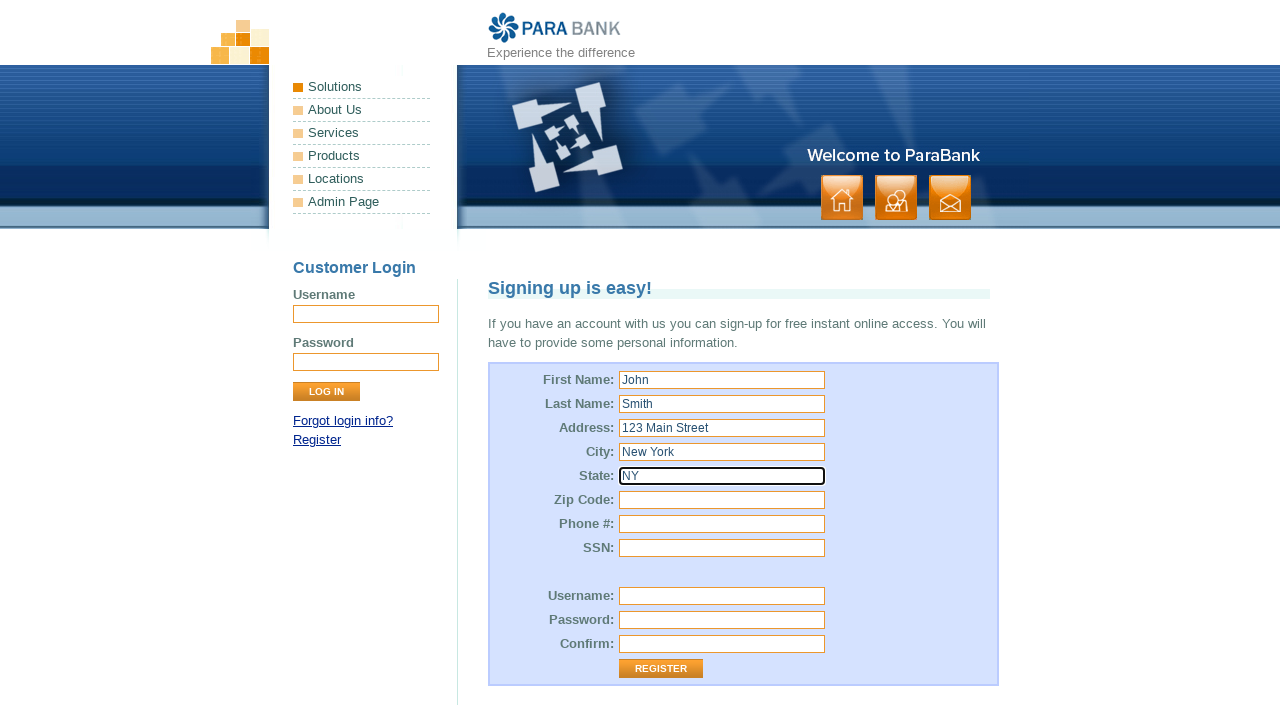

Filled zip code field with '10001' on input[name='customer.address.zipCode']
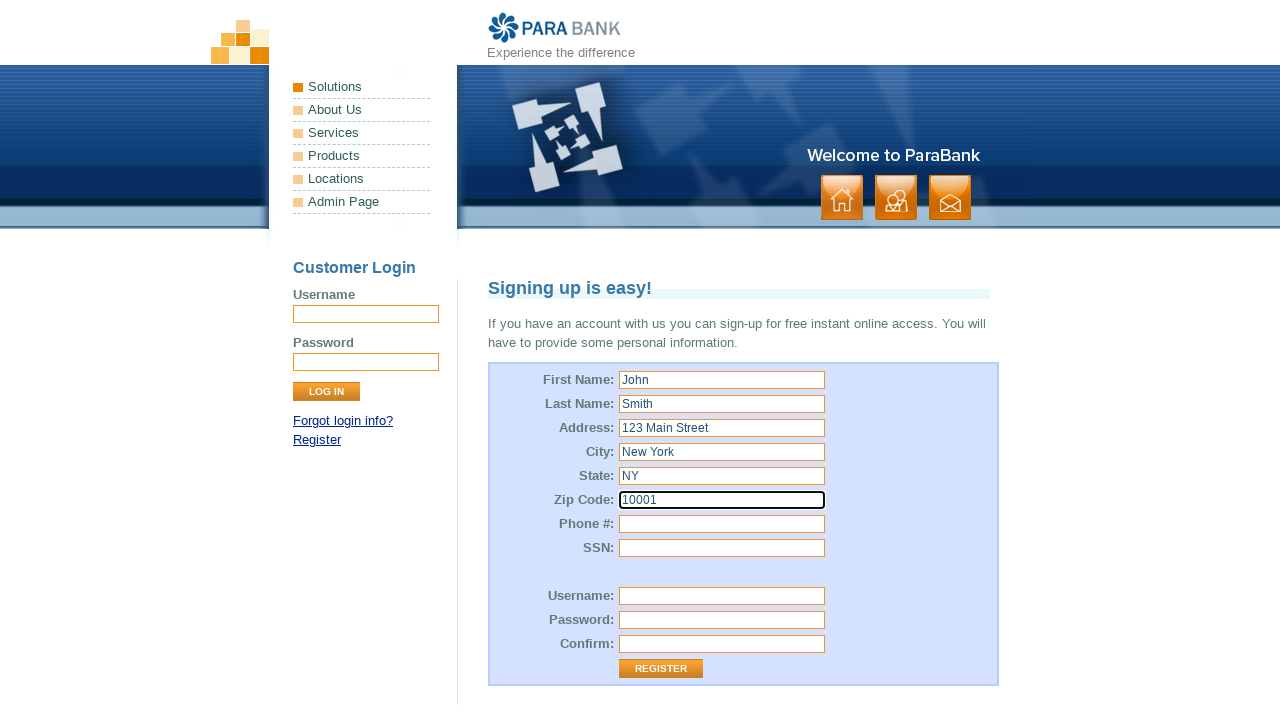

Filled phone number field with '555-123-4567' on input[name='customer.phoneNumber']
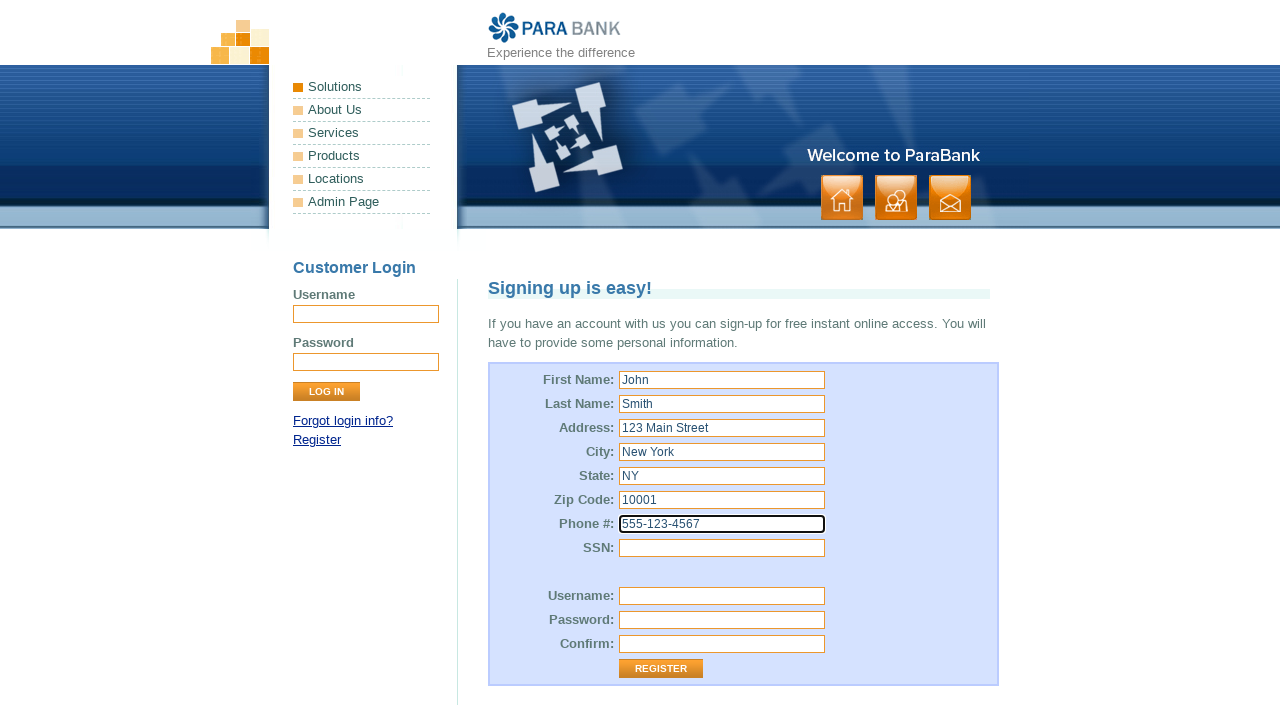

Filled SSN field with '123-45-6789' on input[name='customer.ssn']
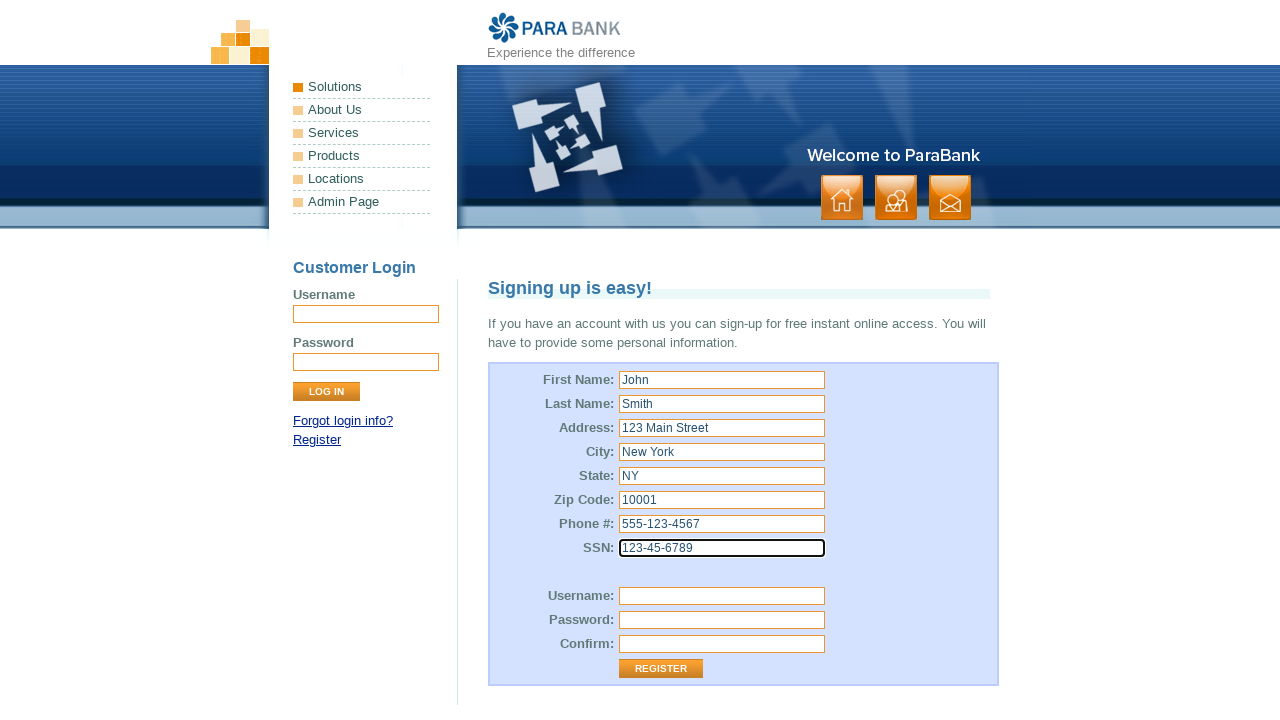

Filled username field with 'testuser2024' on input[name='customer.username']
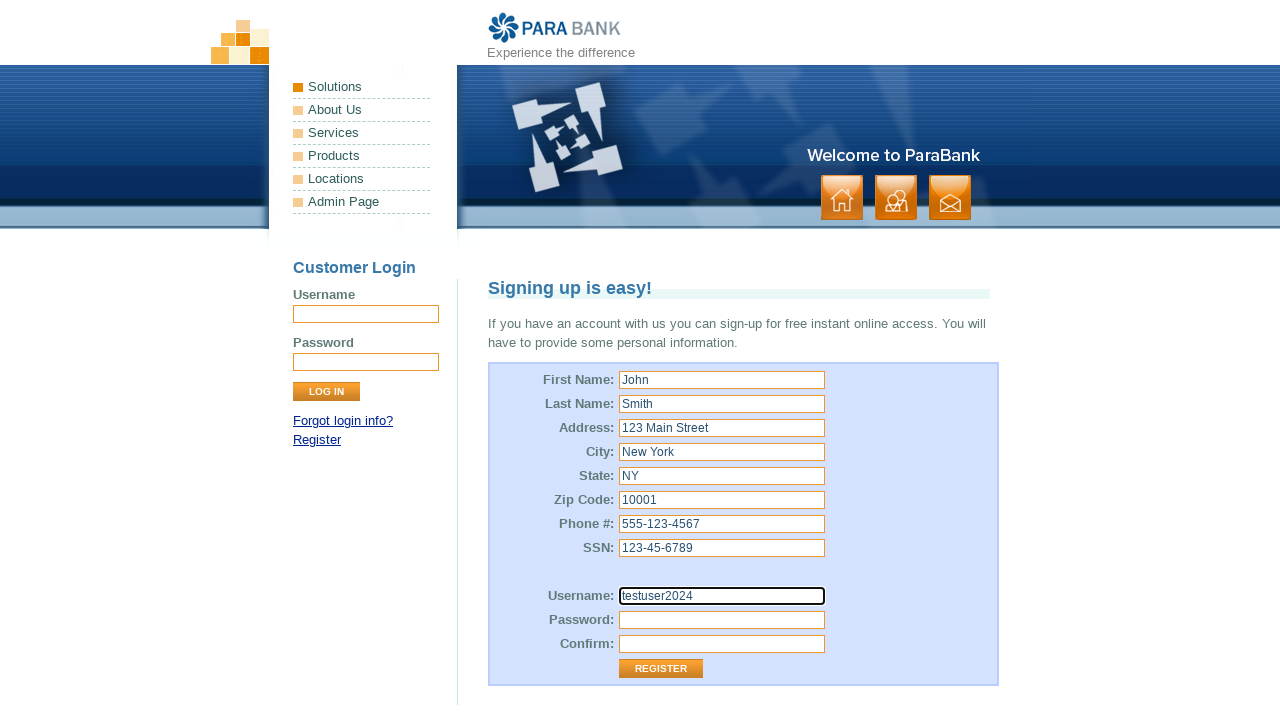

Filled password field with 'SecurePass123!' on input[name='customer.password']
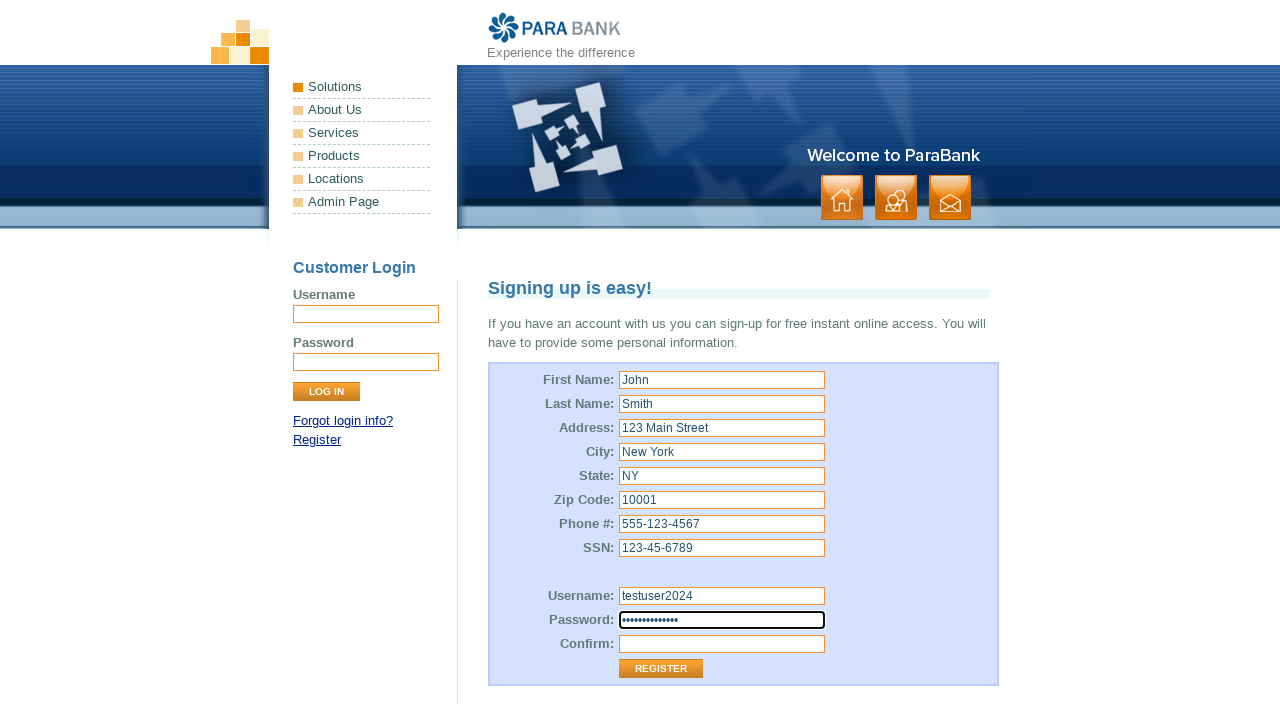

Filled confirm password field with 'SecurePass123!' on input[name='repeatedPassword']
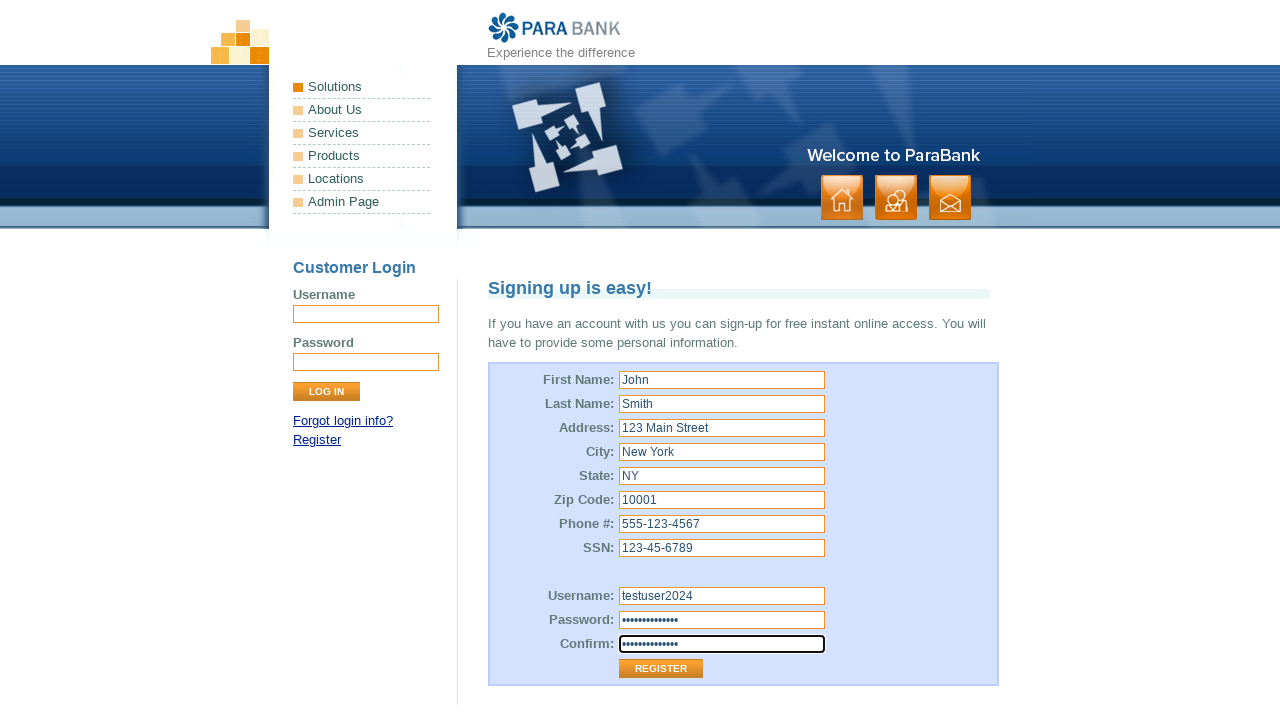

Clicked Register button to submit the form at (661, 669) on input[value='Register']
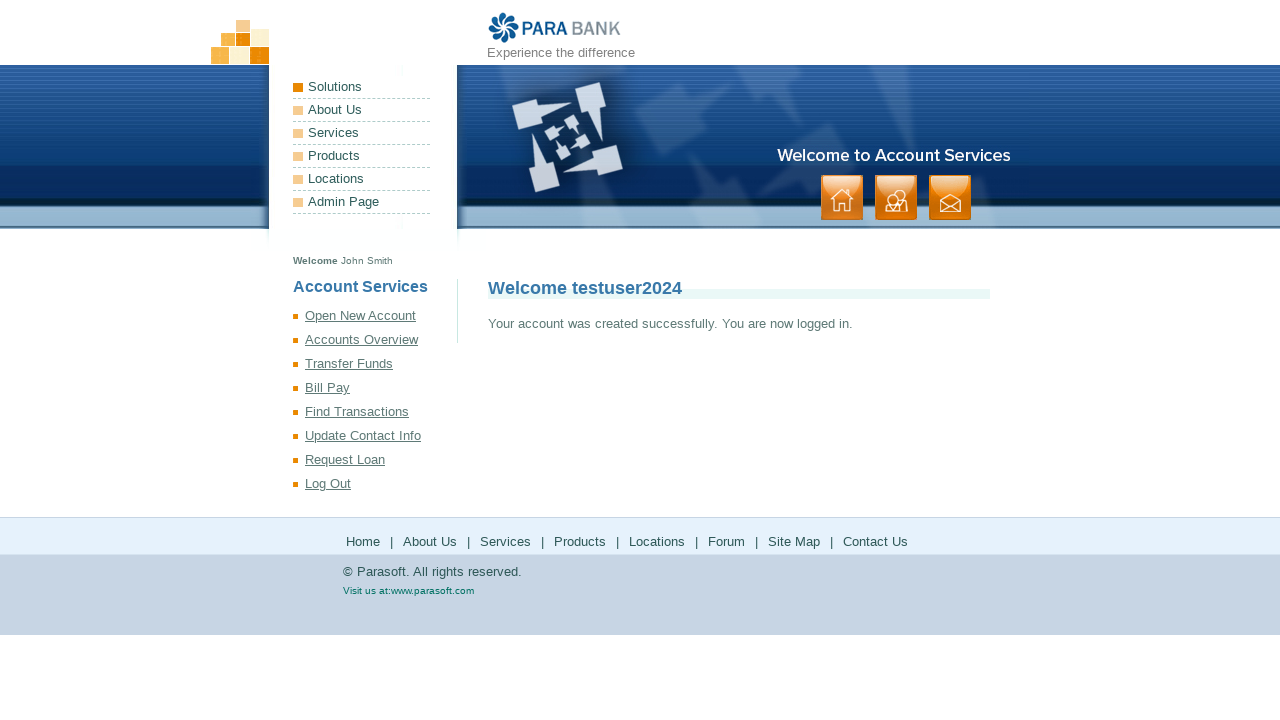

Registration confirmation page loaded with title element visible
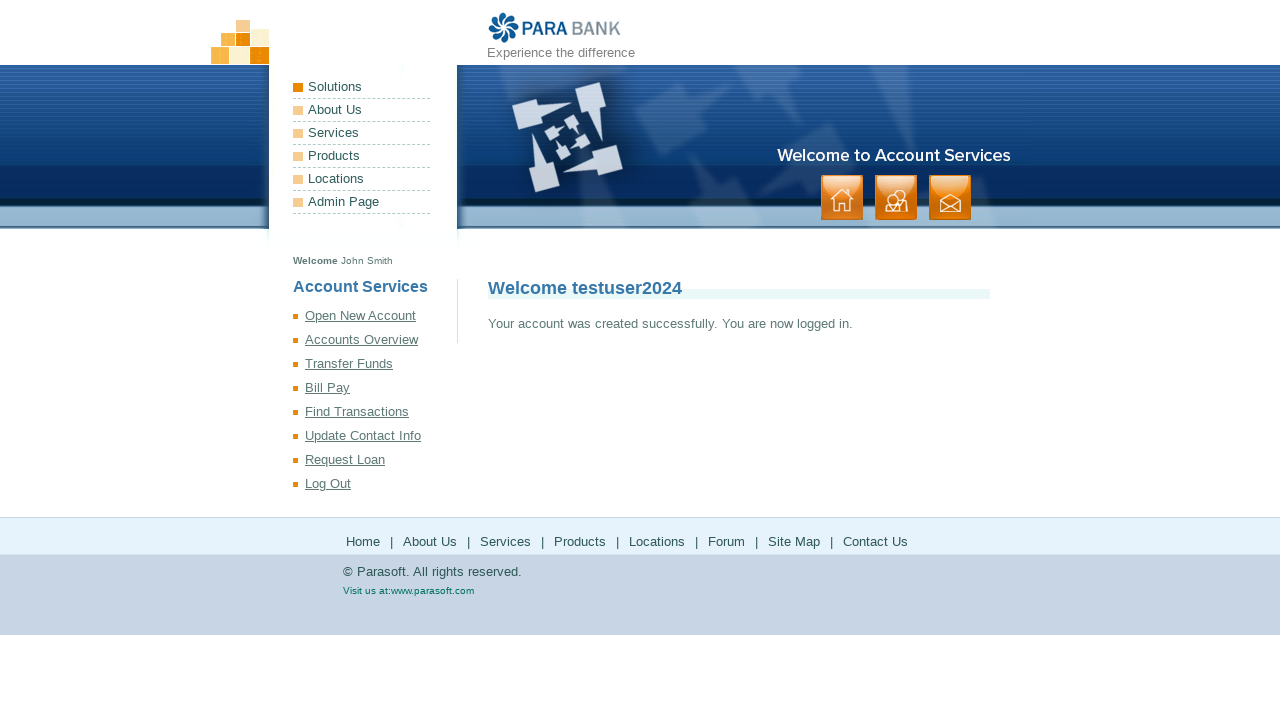

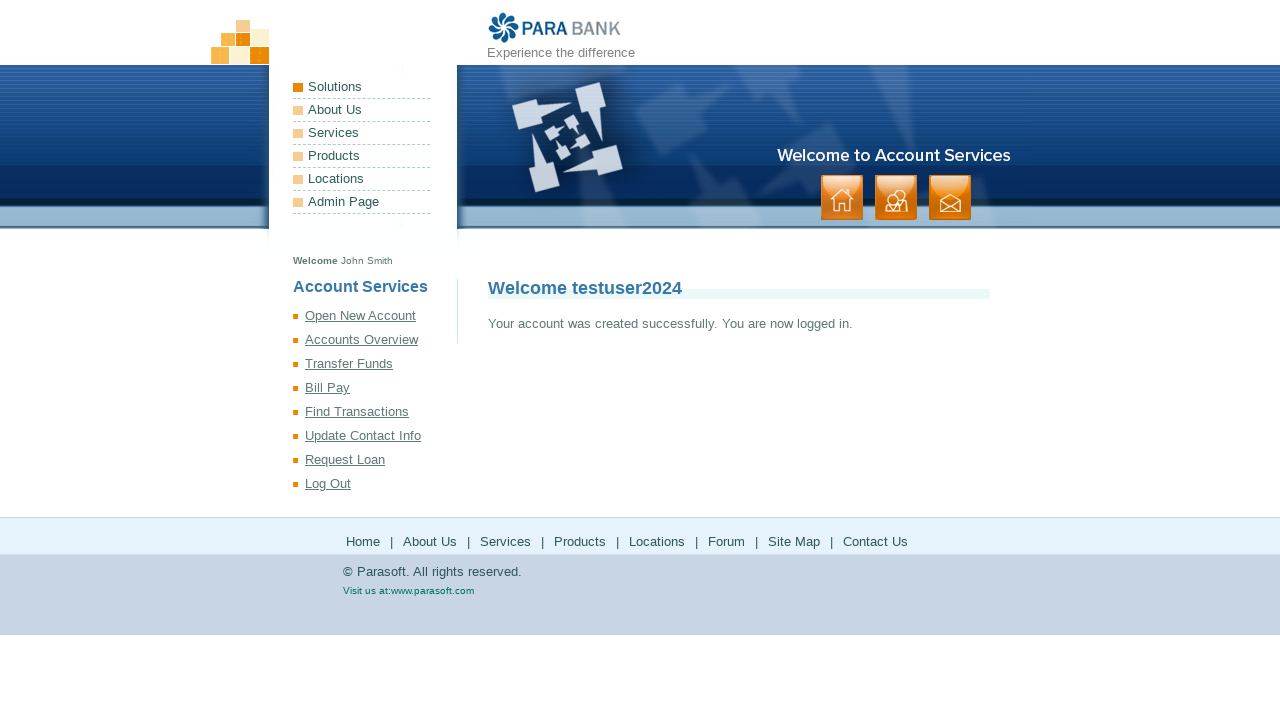